Tests JavaScript confirm alert handling - clicks button, reads alert text, and accepts it

Starting URL: https://demoqa.com/alerts

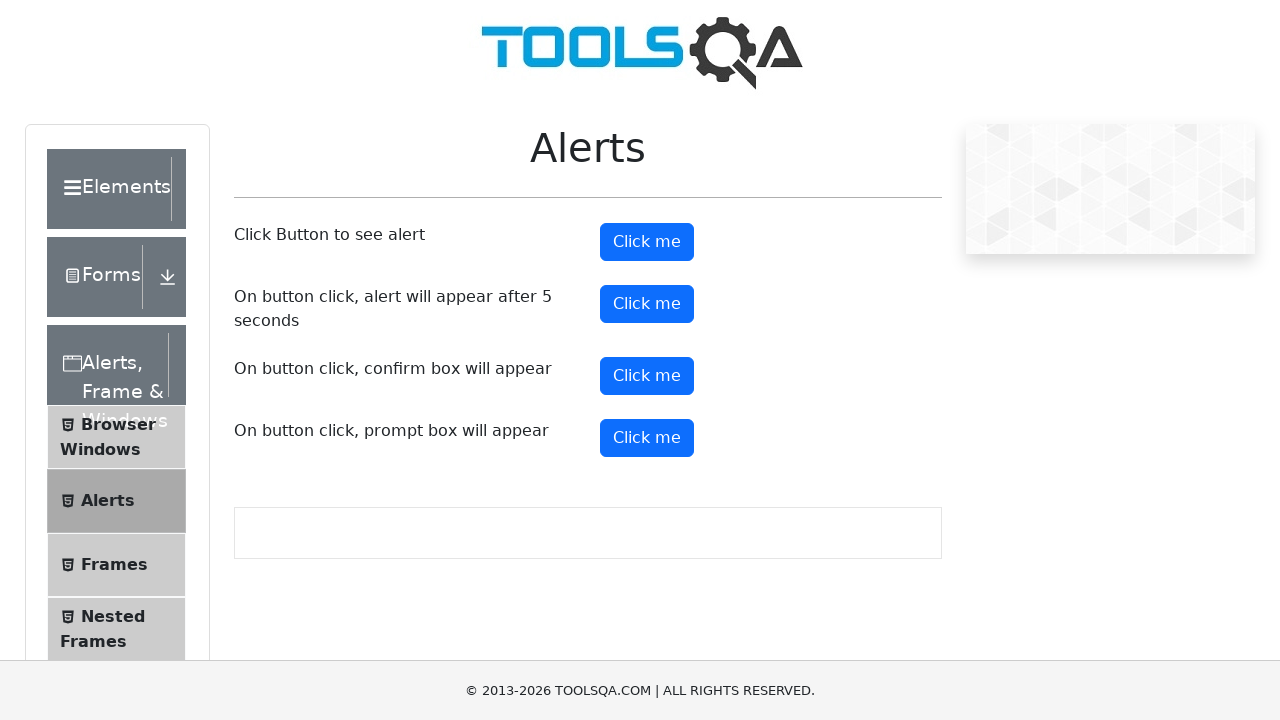

Set up dialog handler to accept confirm alerts
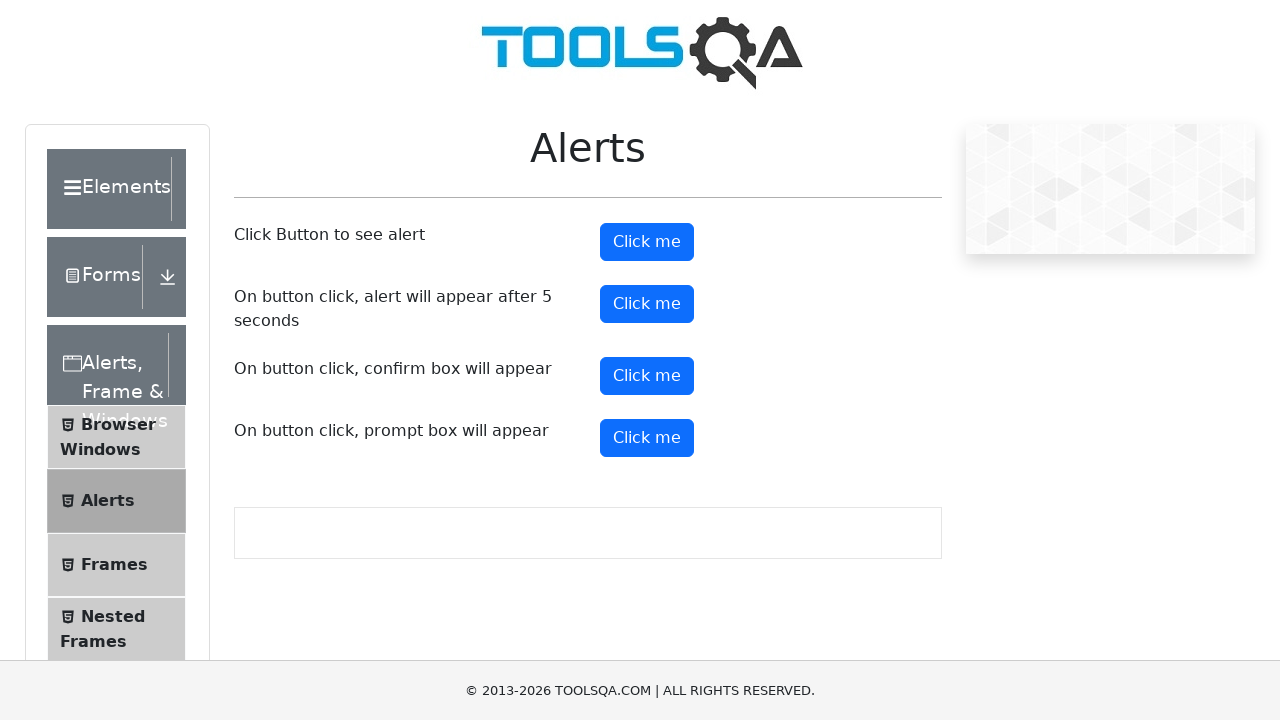

Located the confirm button element
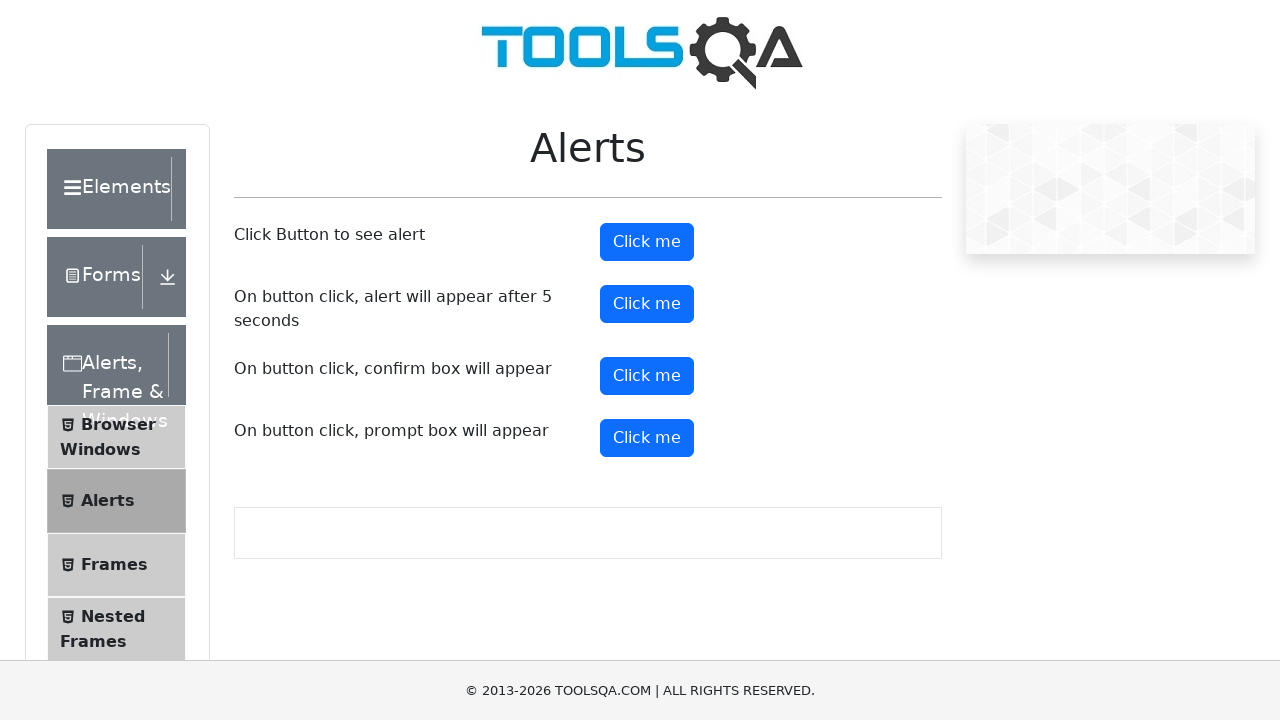

Scrolled confirm button into view
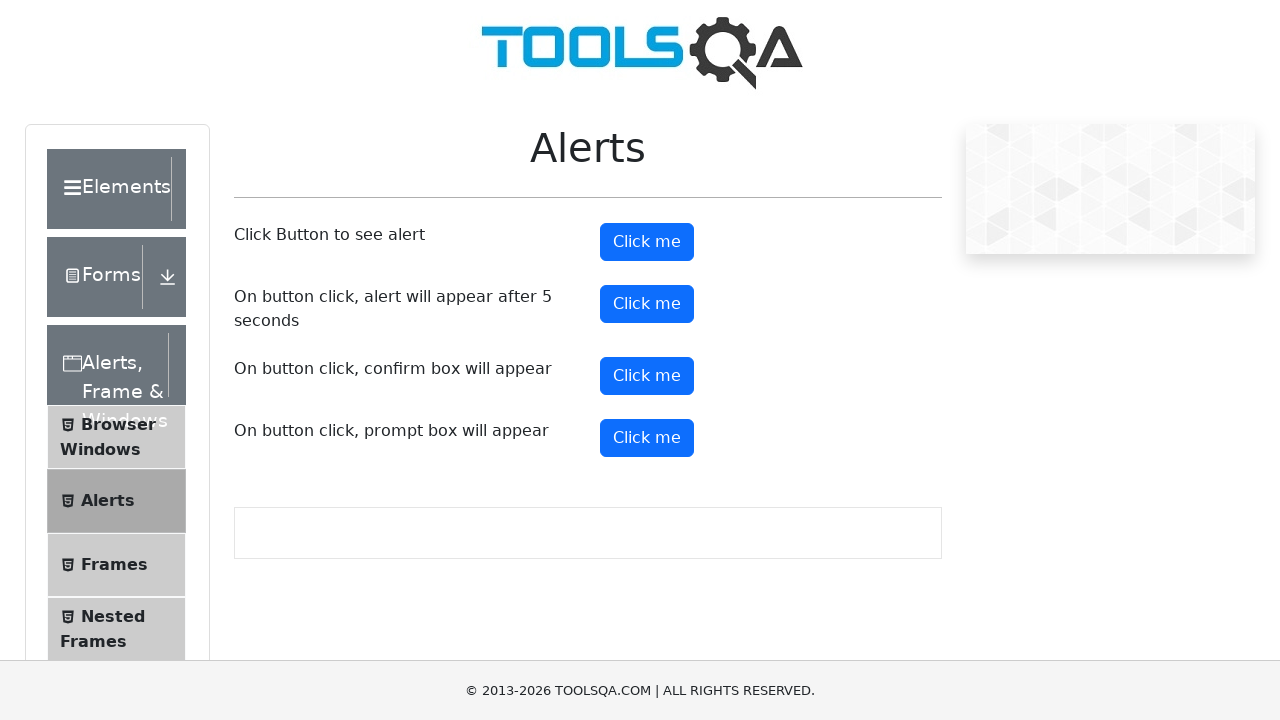

Clicked the confirm button to trigger JavaScript alert at (647, 376) on #confirmButton
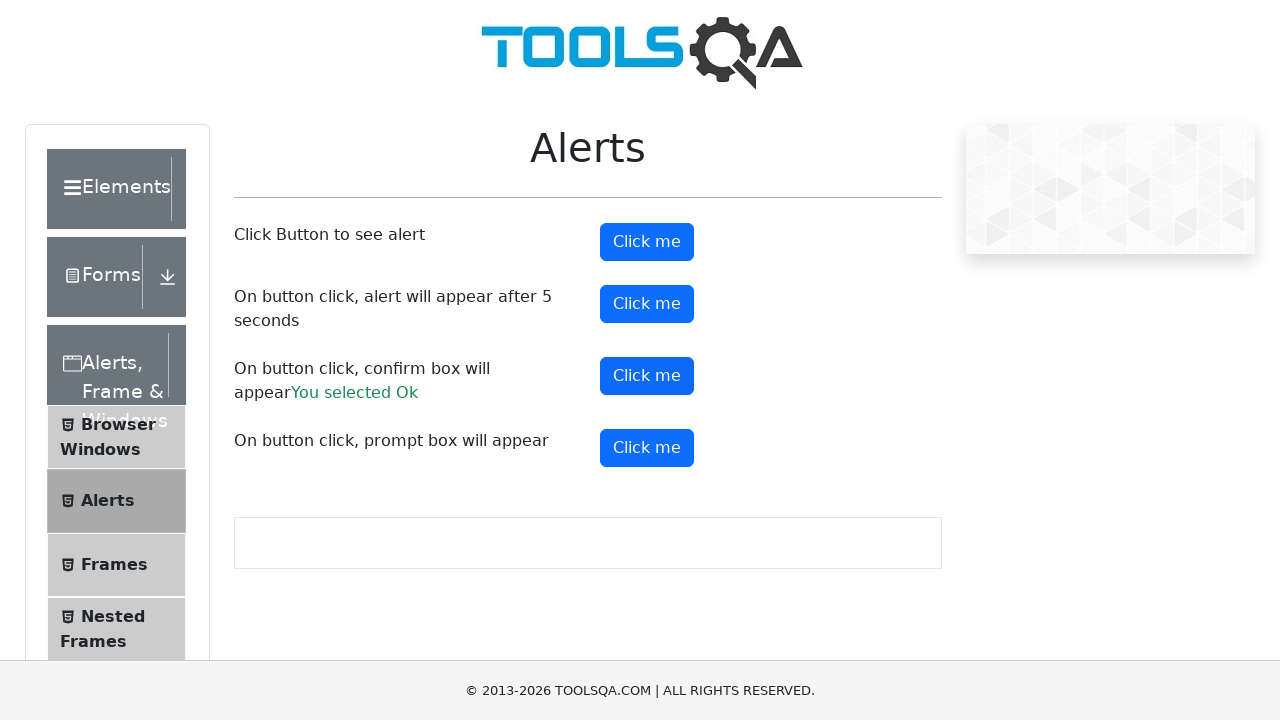

Waited for alert result to display
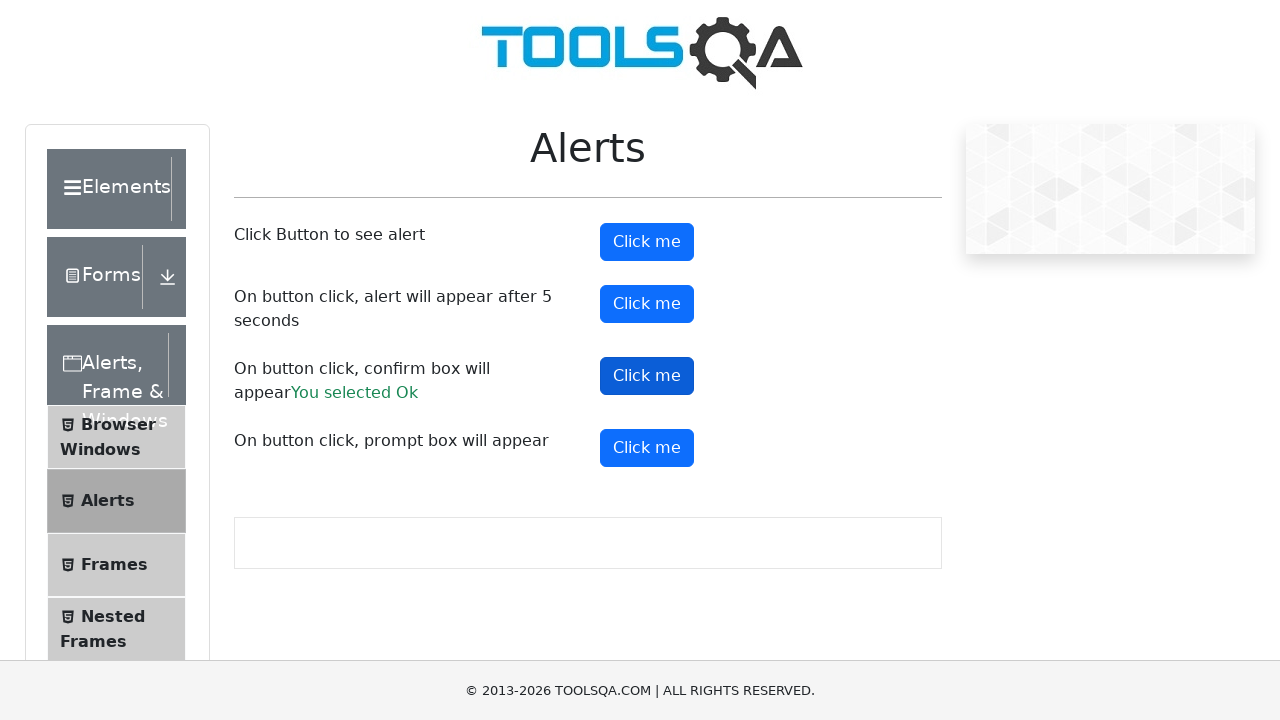

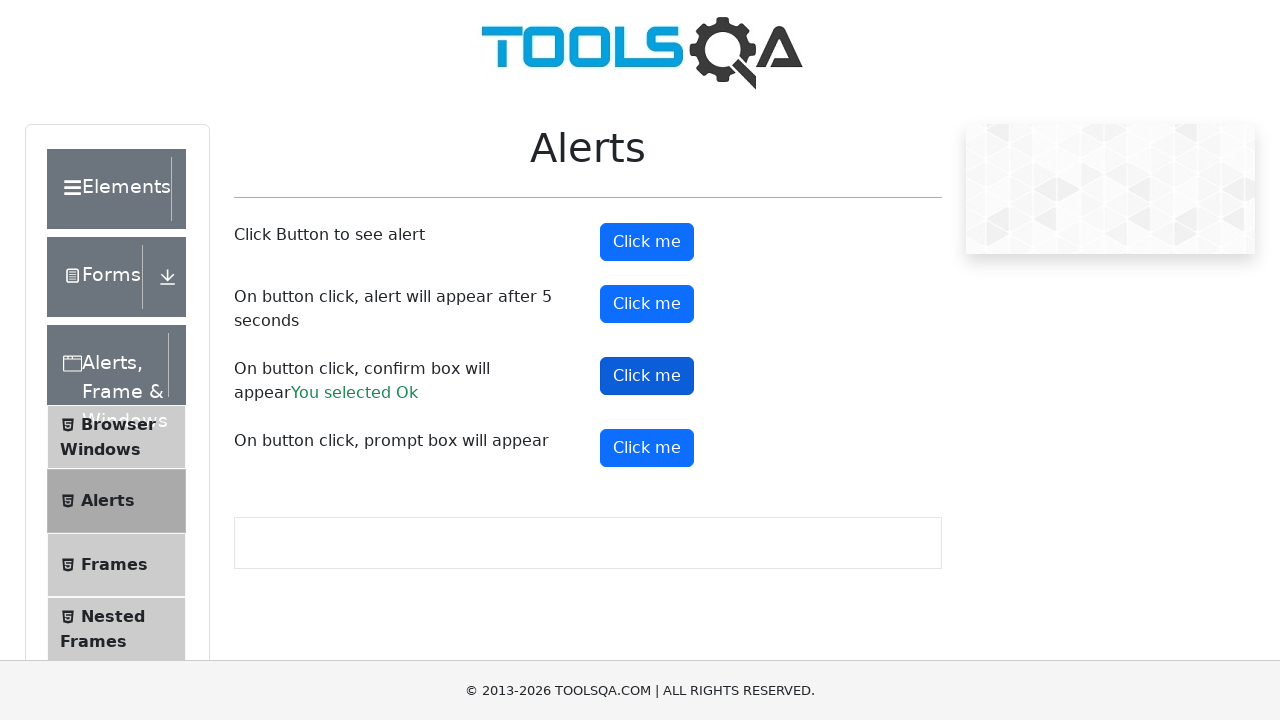